Tests window/tab switching functionality by clicking a button to open a new tab, switching between tabs, and returning to the original tab

Starting URL: https://formy-project.herokuapp.com/switch-window

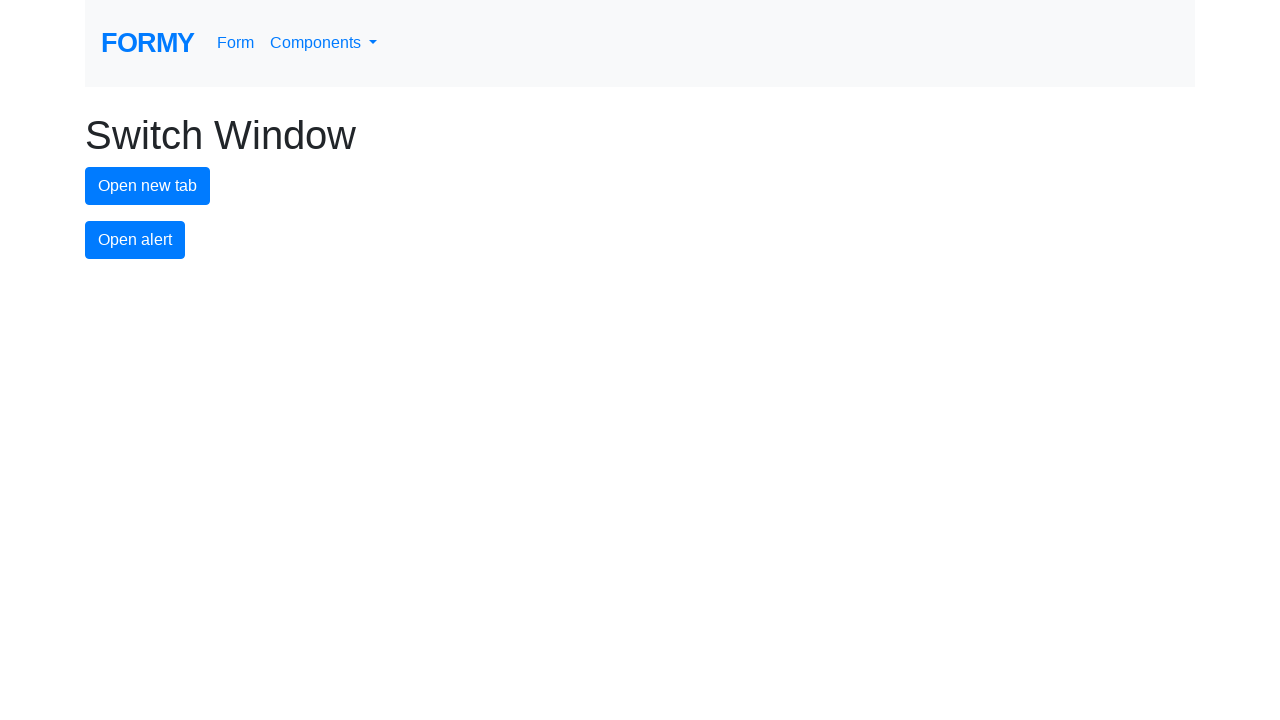

Clicked button to open new tab at (148, 186) on #new-tab-button
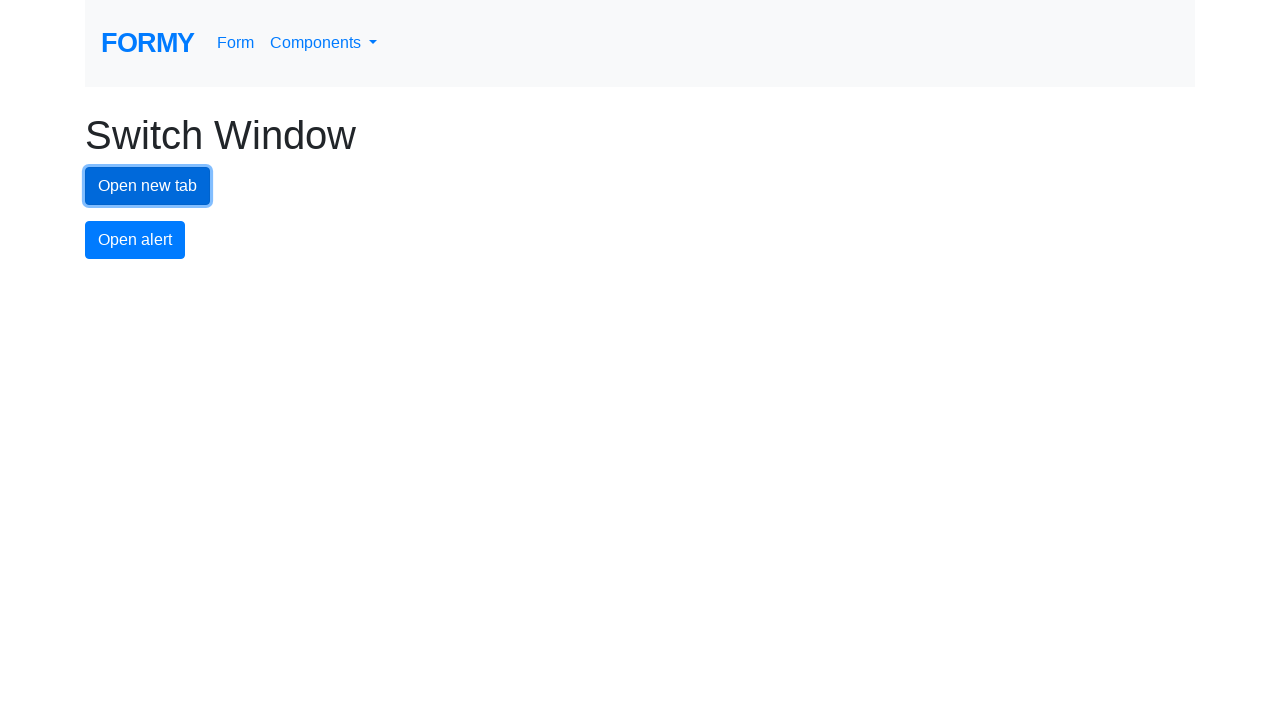

New tab opened and captured
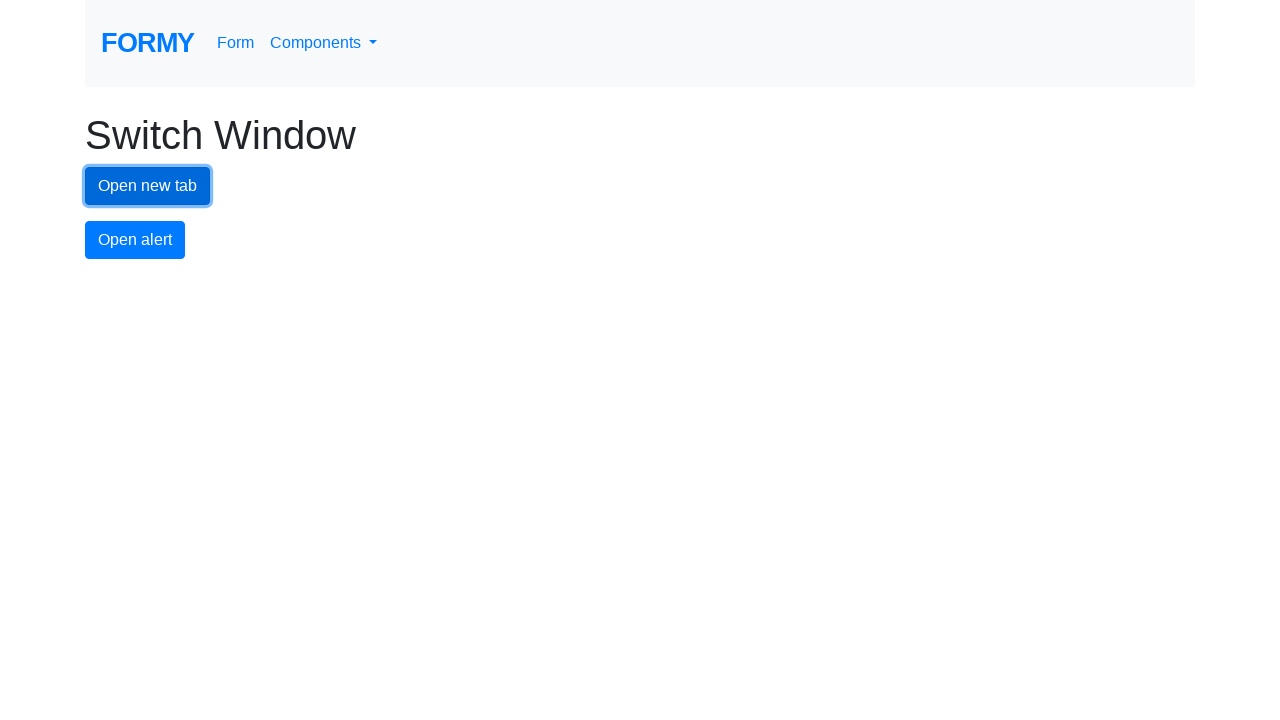

Switched back to original tab
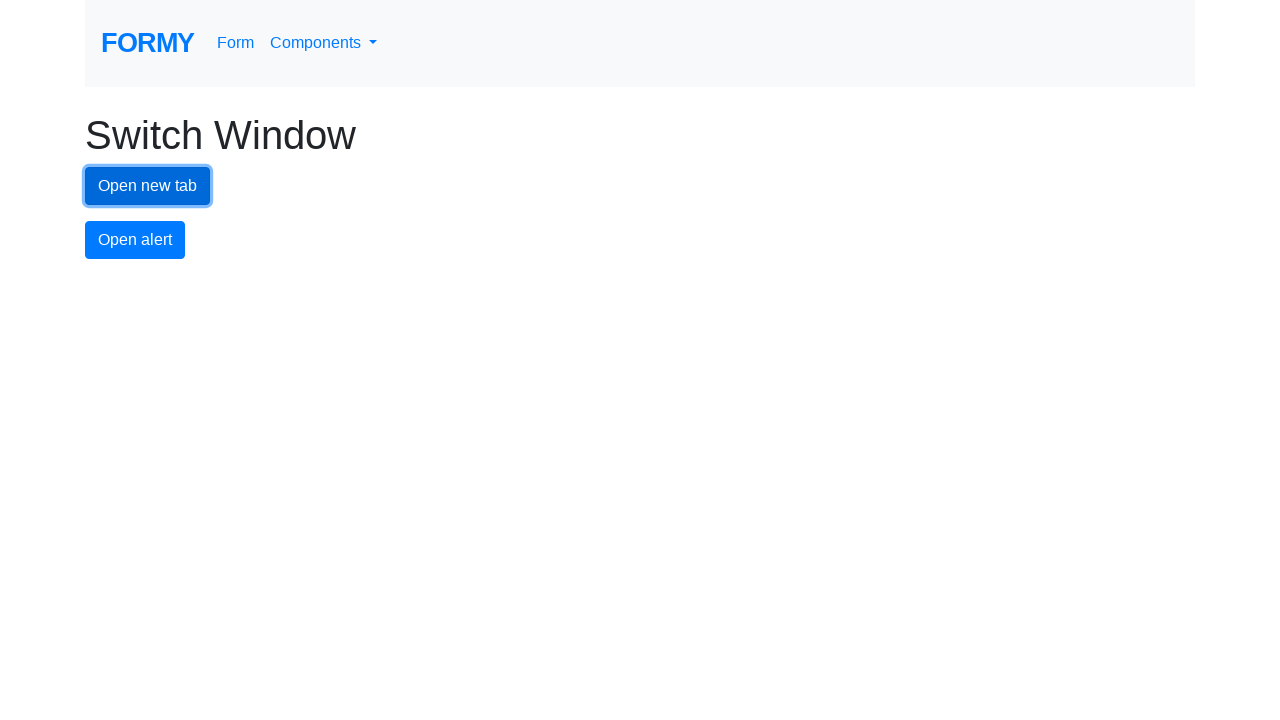

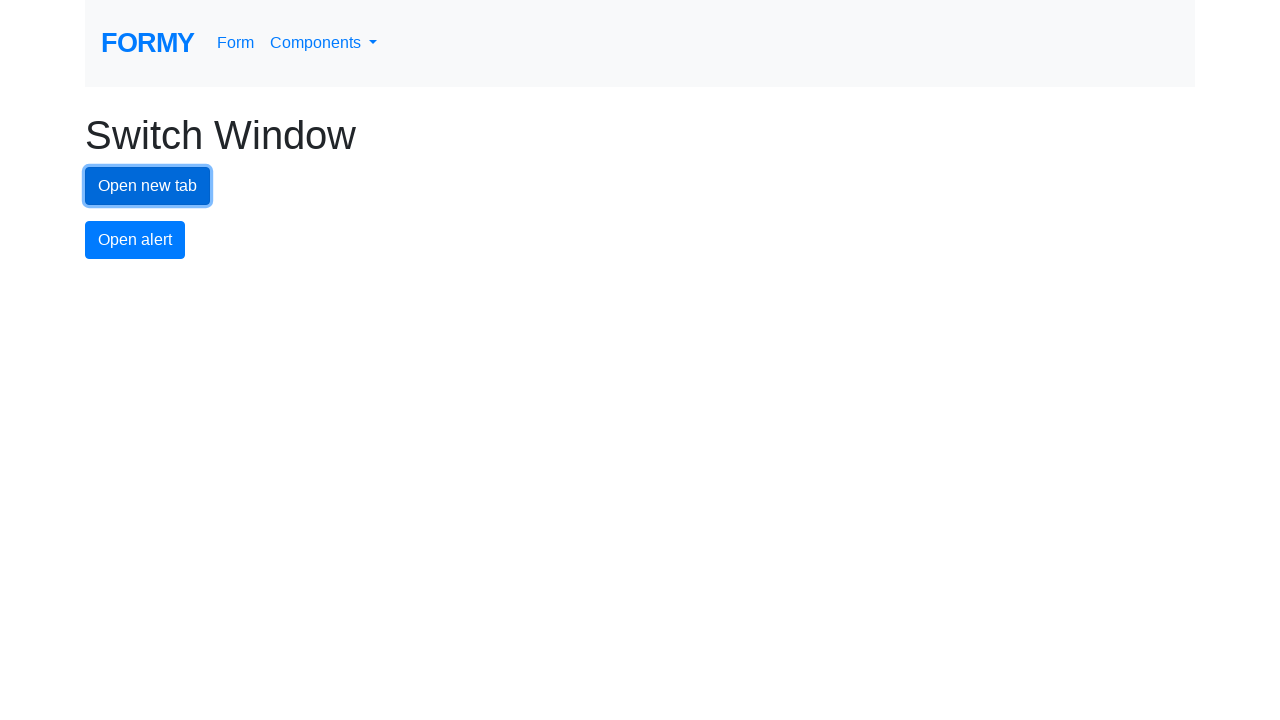